Tests that whitespace is trimmed from edited todo text.

Starting URL: https://demo.playwright.dev/todomvc

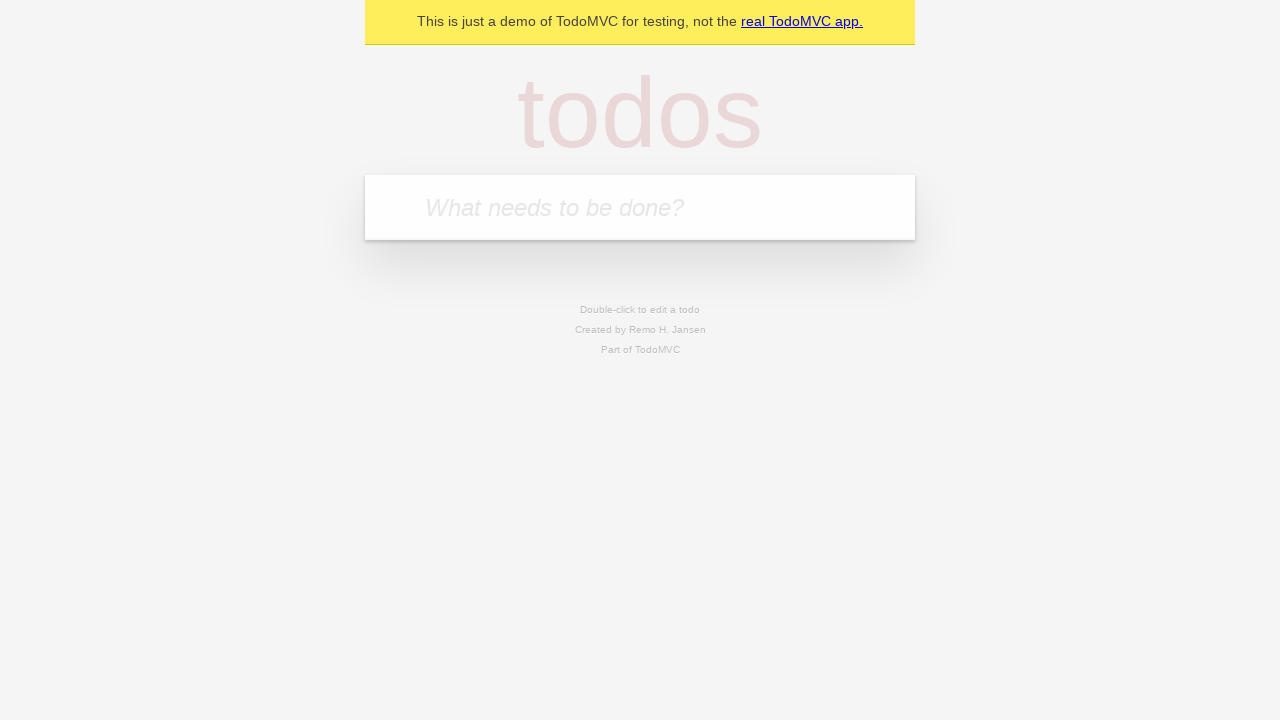

Filled todo input with 'buy some cheese' on internal:attr=[placeholder="What needs to be done?"i]
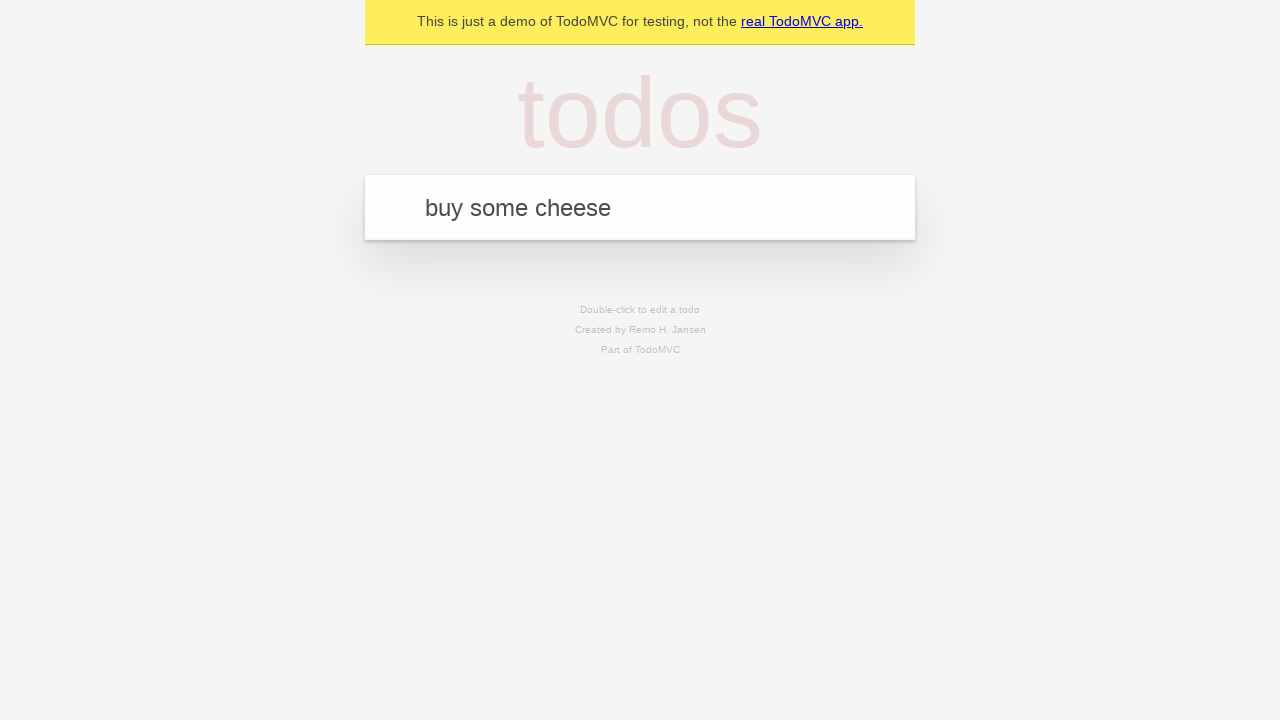

Pressed Enter to add first todo on internal:attr=[placeholder="What needs to be done?"i]
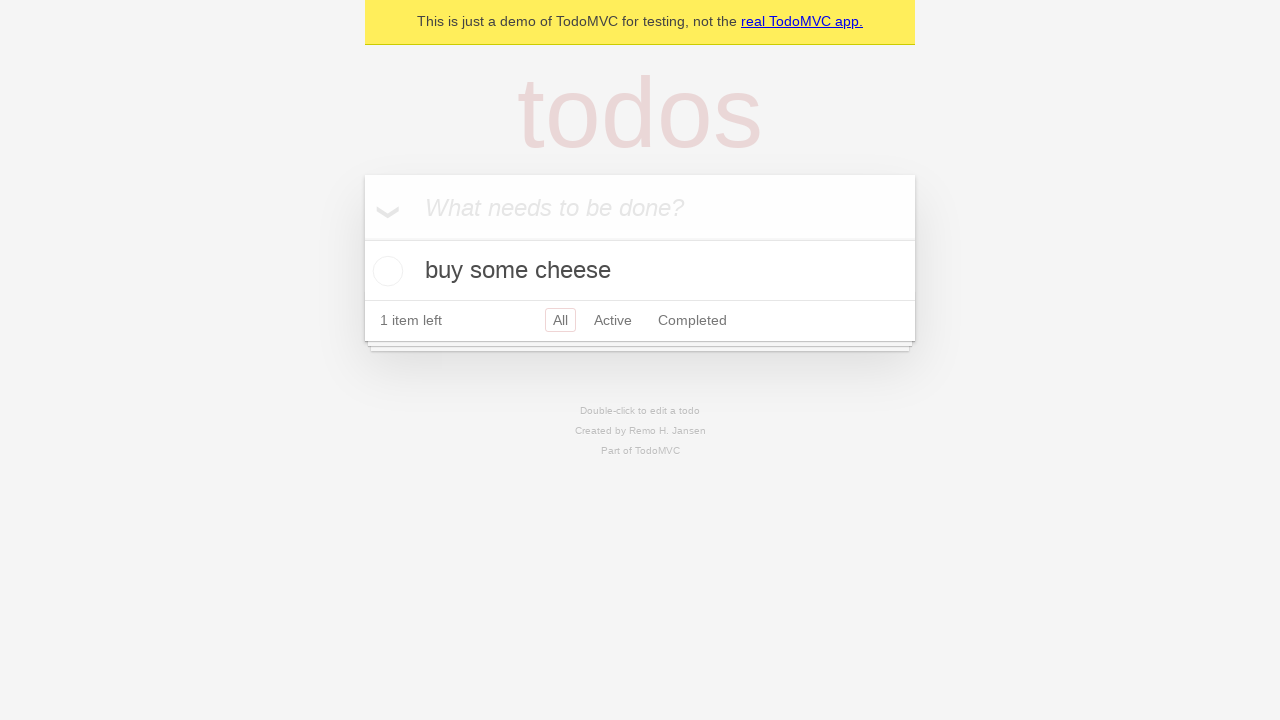

Filled todo input with 'feed the cat' on internal:attr=[placeholder="What needs to be done?"i]
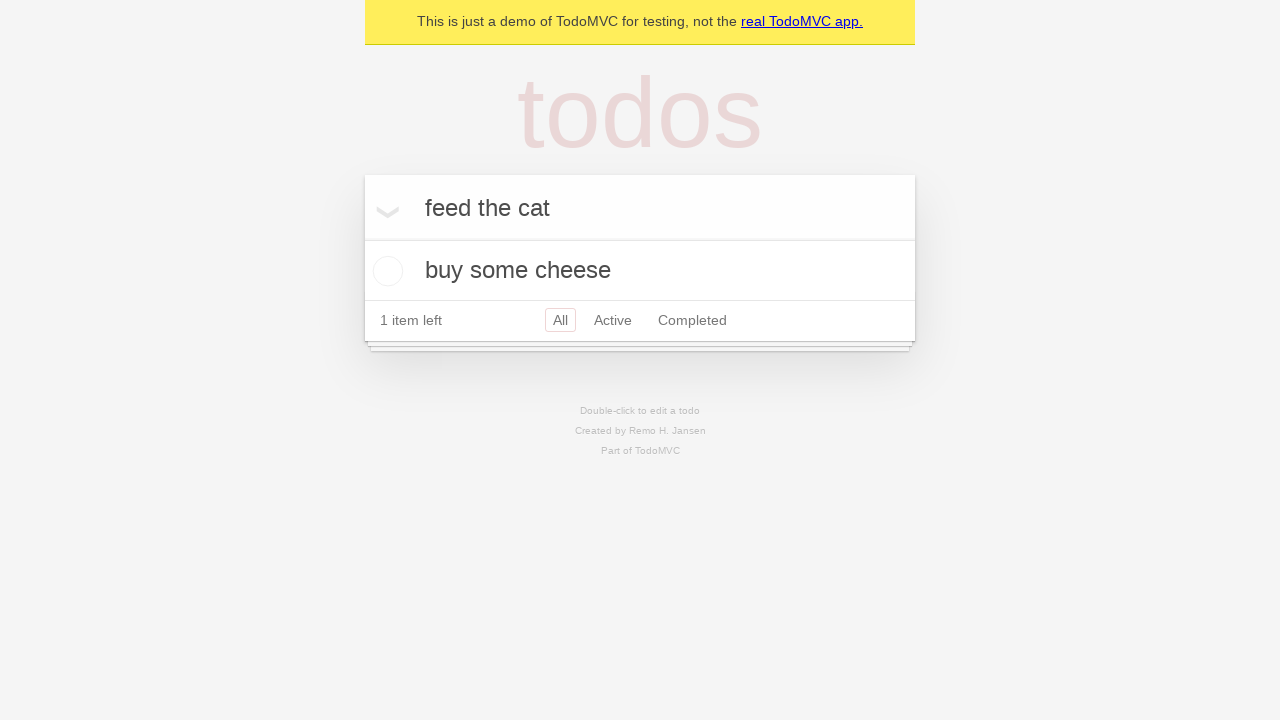

Pressed Enter to add second todo on internal:attr=[placeholder="What needs to be done?"i]
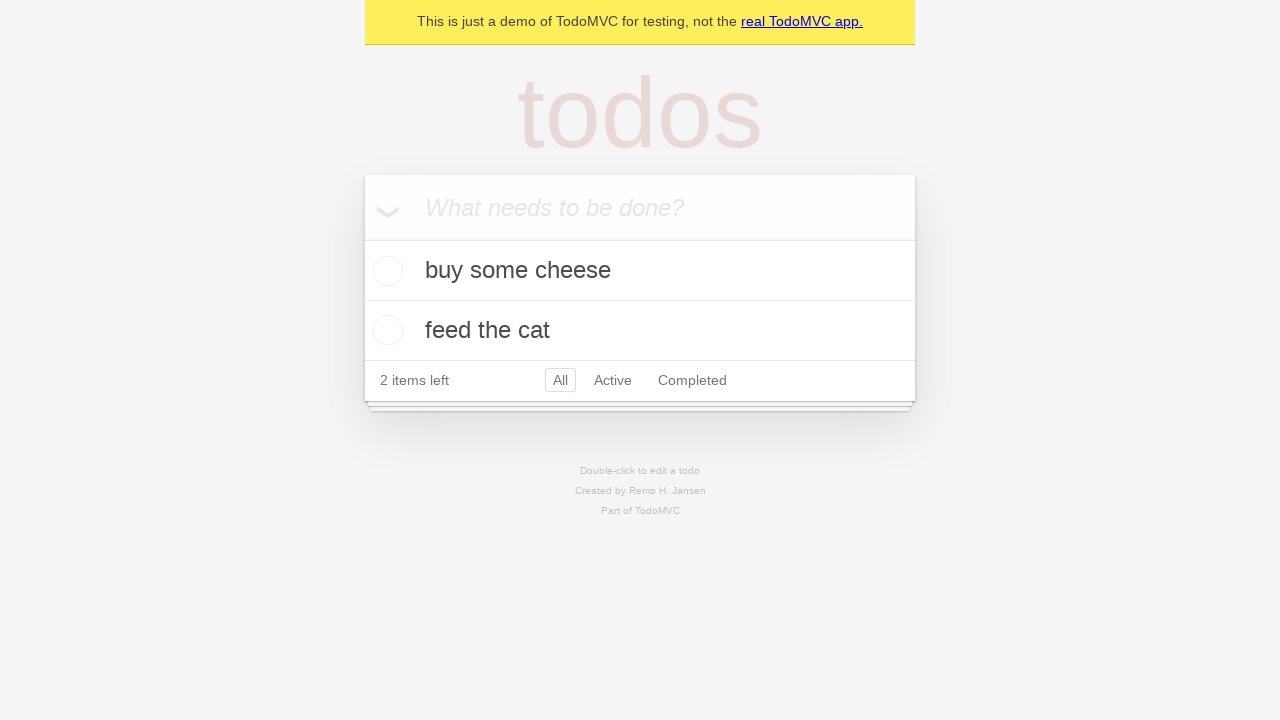

Filled todo input with 'book a doctors appointment' on internal:attr=[placeholder="What needs to be done?"i]
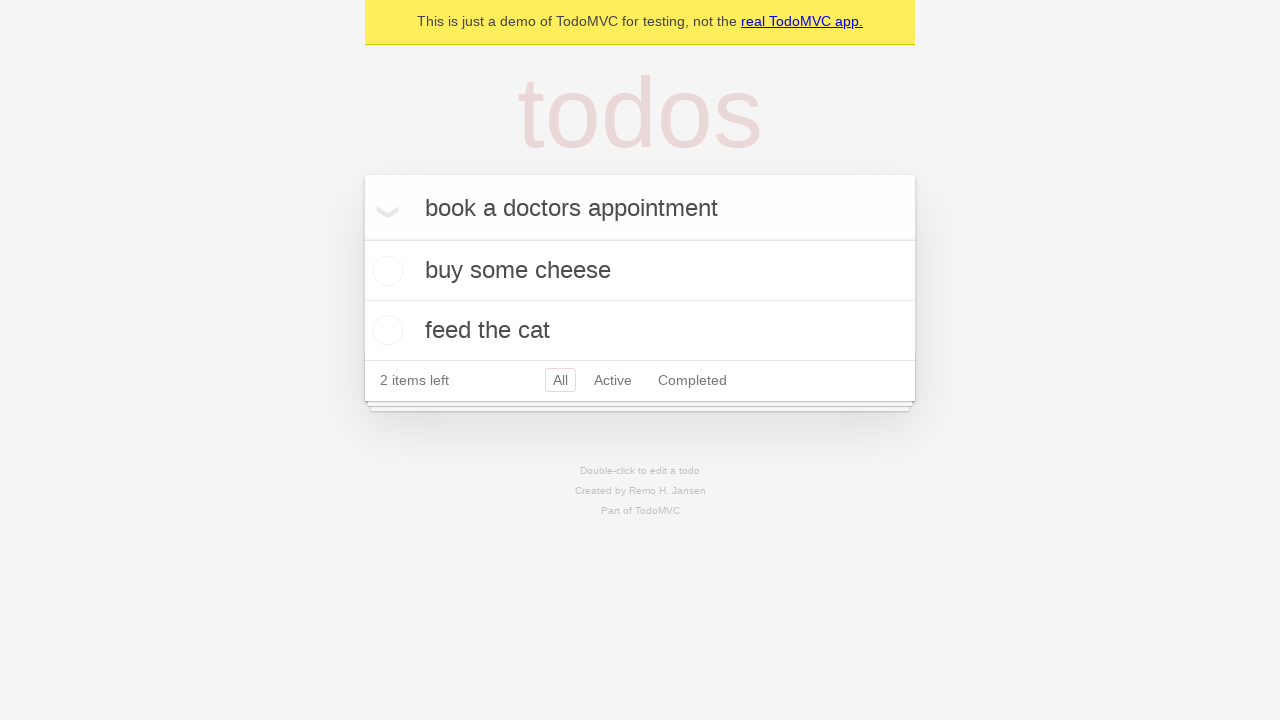

Pressed Enter to add third todo on internal:attr=[placeholder="What needs to be done?"i]
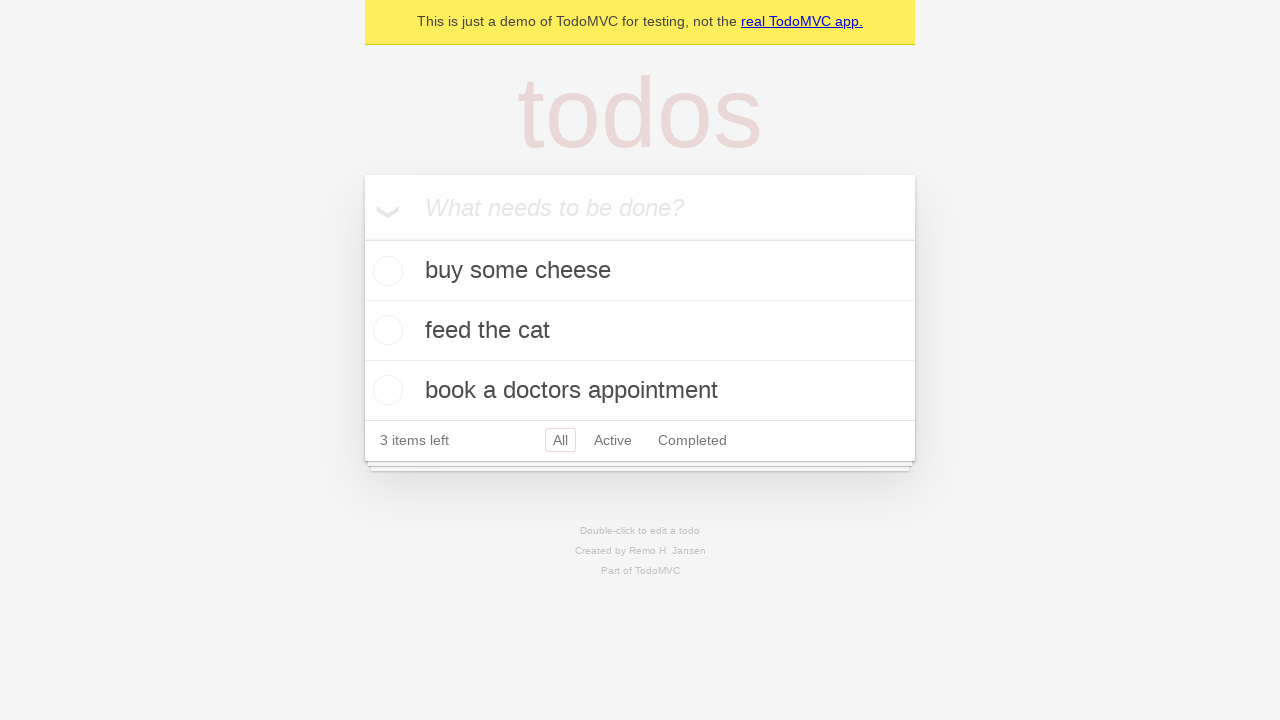

Waited for all 3 todos to be added to the list
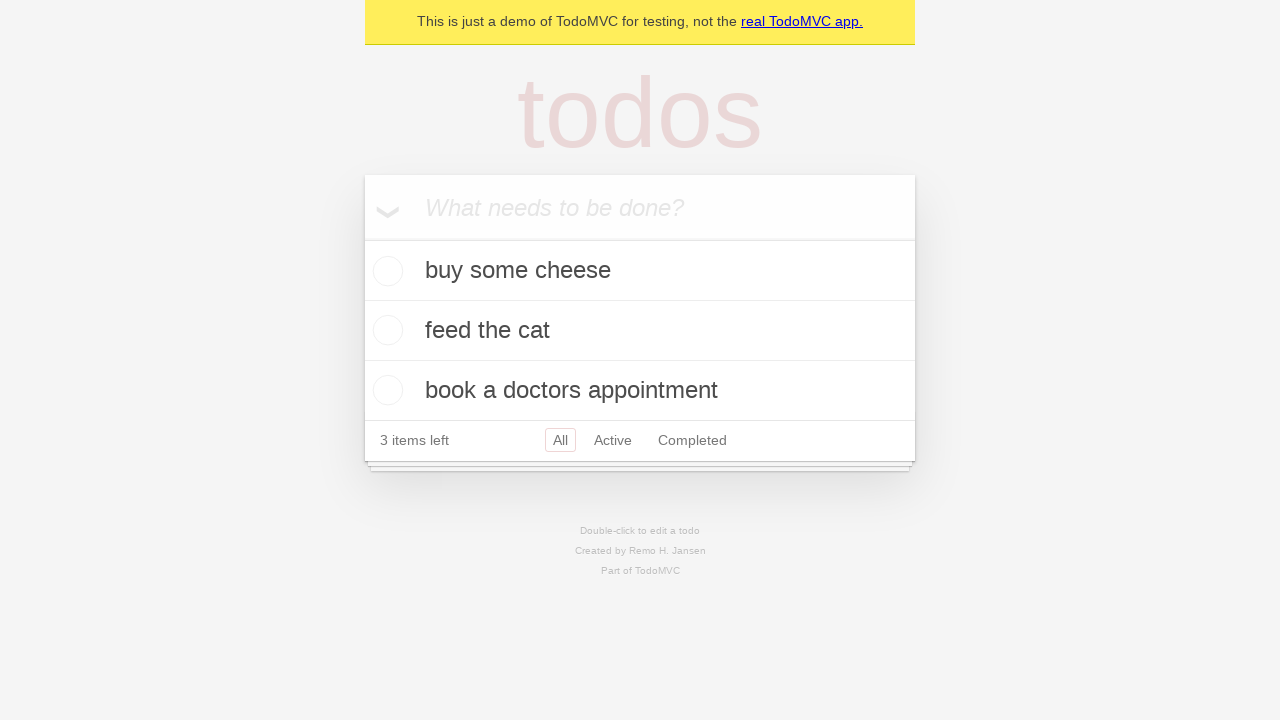

Double-clicked second todo to enter edit mode at (640, 331) on internal:testid=[data-testid="todo-item"s] >> nth=1
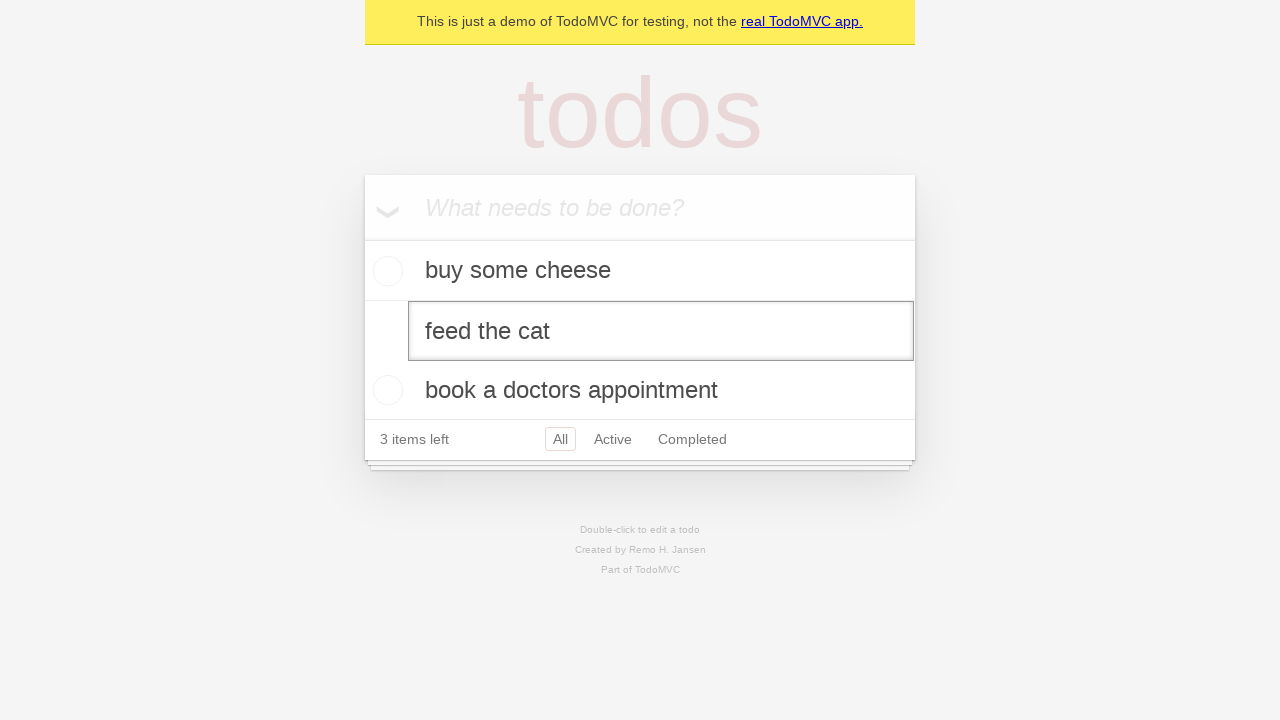

Filled edit field with text containing leading and trailing whitespace on internal:testid=[data-testid="todo-item"s] >> nth=1 >> internal:role=textbox[nam
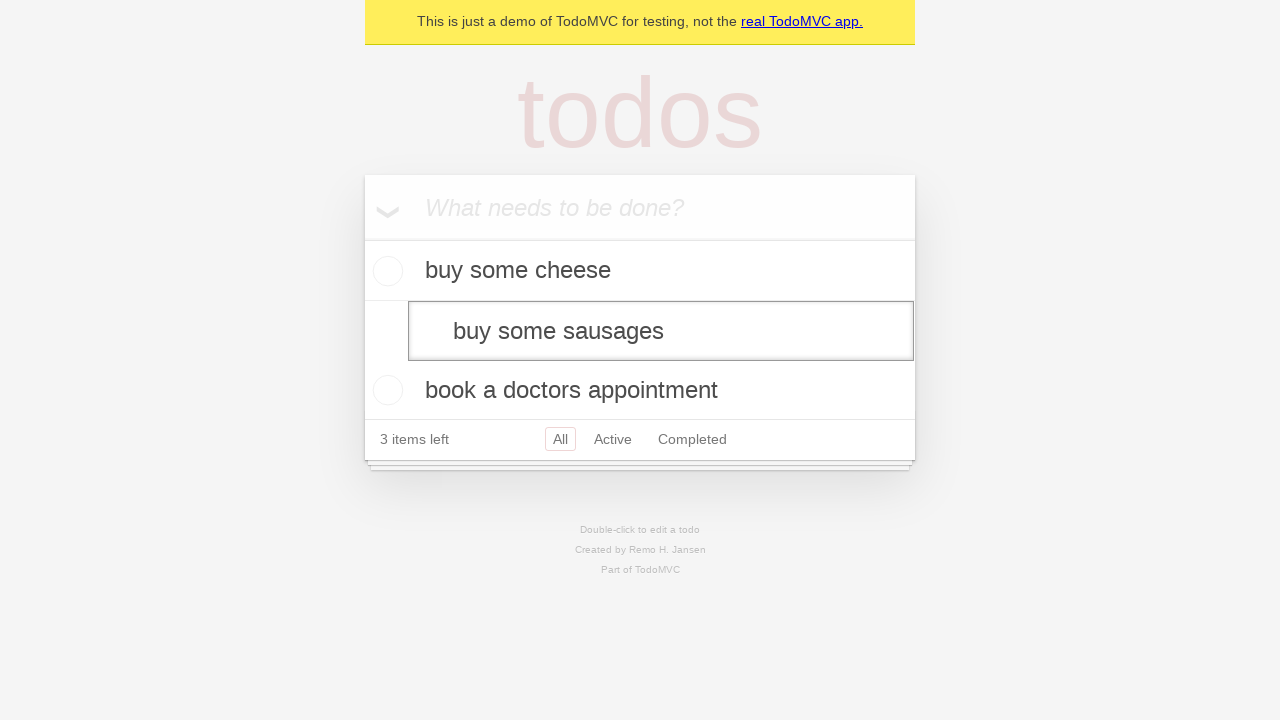

Pressed Enter to save edited todo with trimmed whitespace on internal:testid=[data-testid="todo-item"s] >> nth=1 >> internal:role=textbox[nam
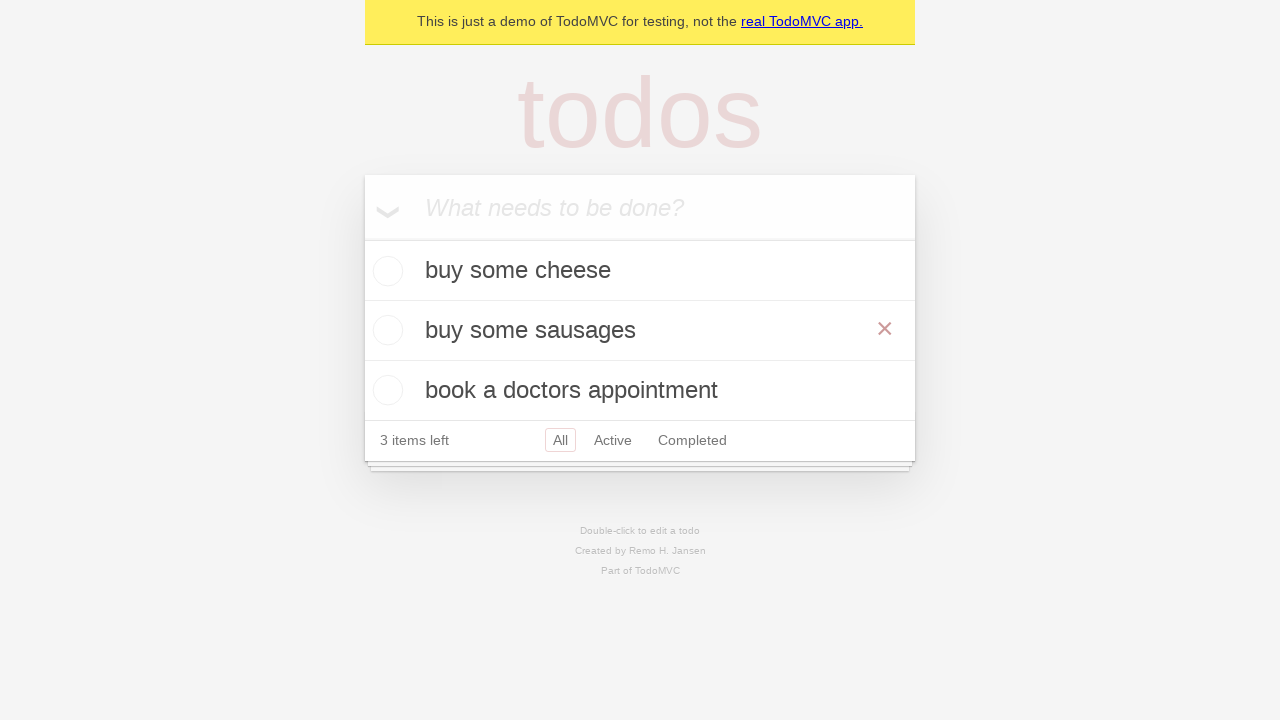

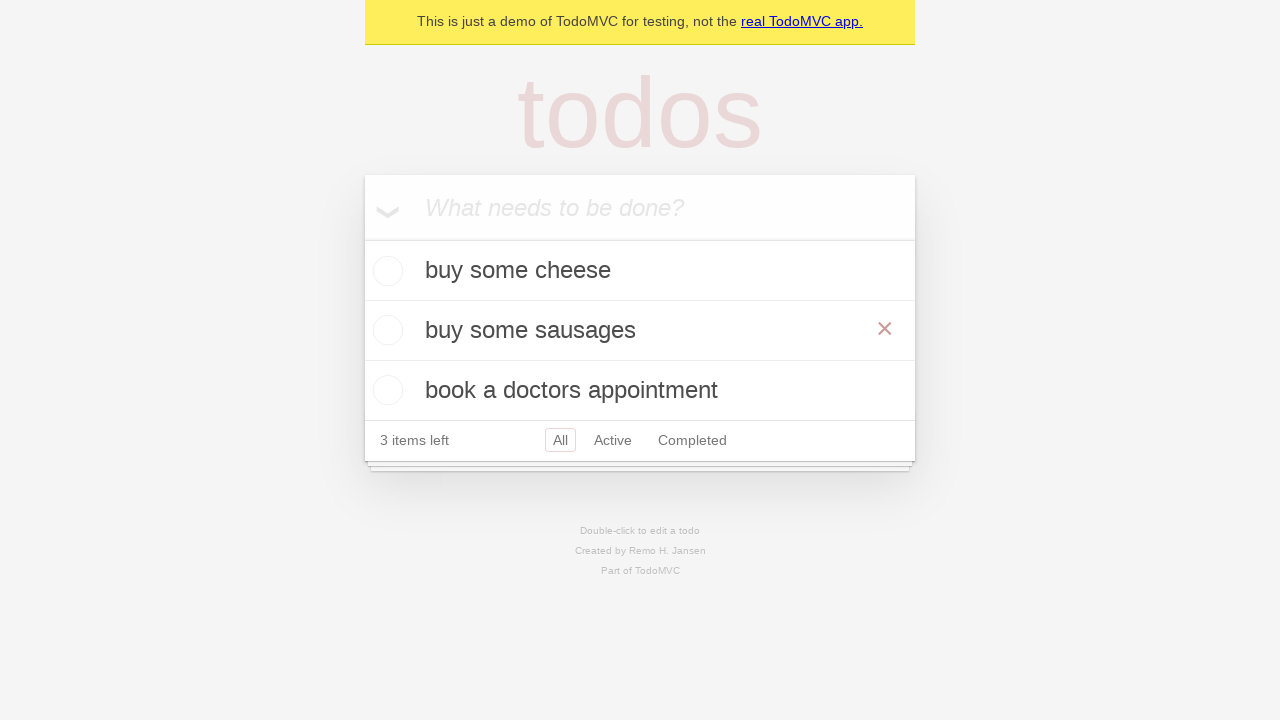